Fills out and submits a customer addition form with first name, last name, and post code fields

Starting URL: https://www.globalsqa.com/angularJs-protractor/BankingProject/#/manager/addCust

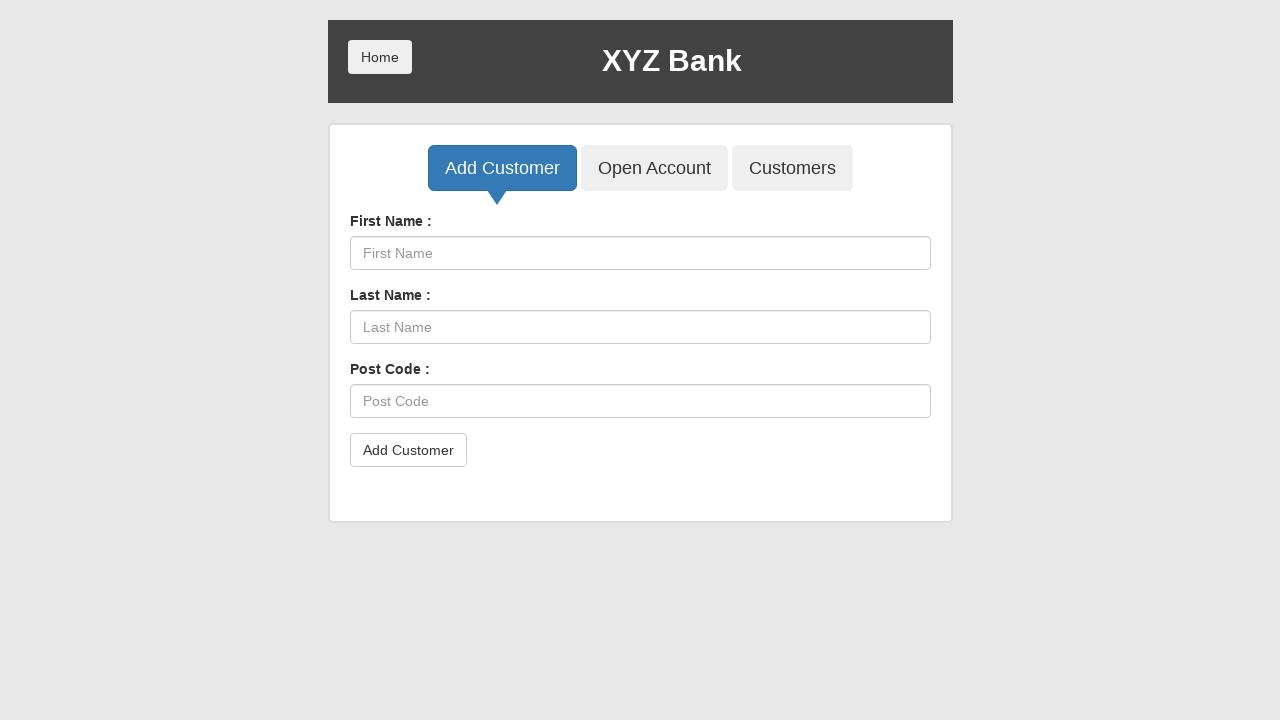

Filled first name field with 'John' on input[ng-model='fName']
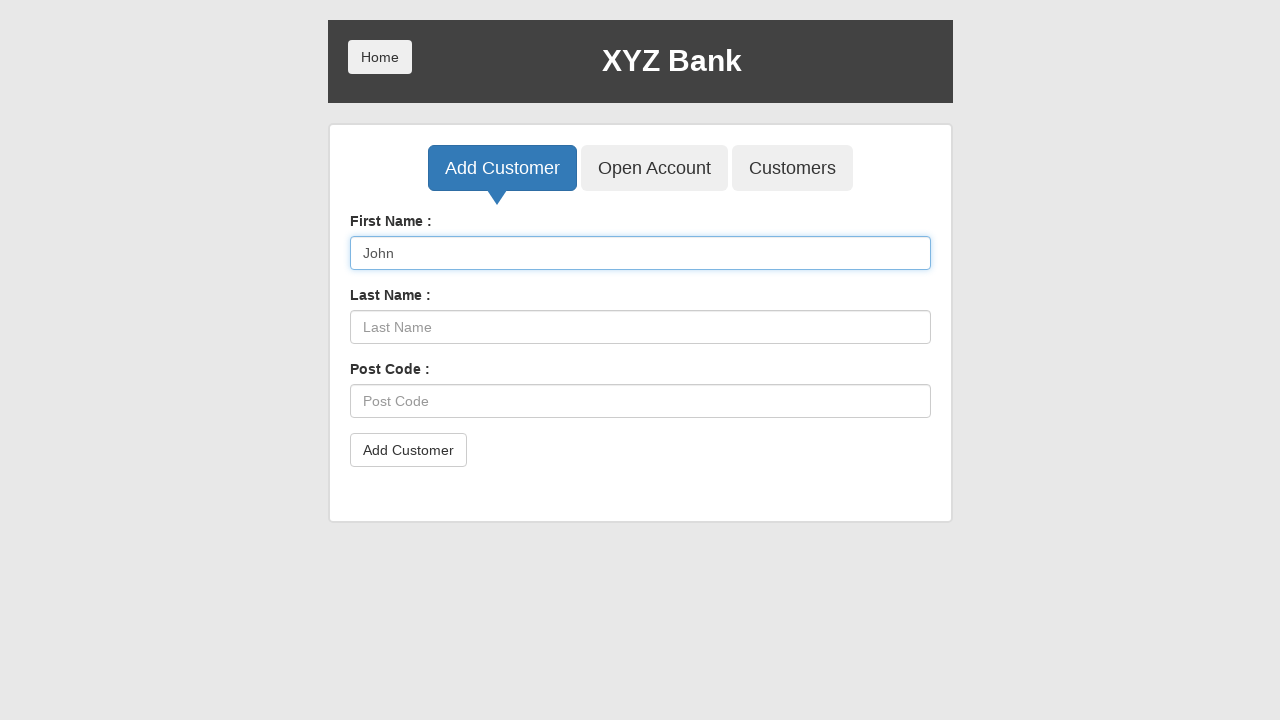

Filled last name field with 'Smith' on input[ng-model='lName']
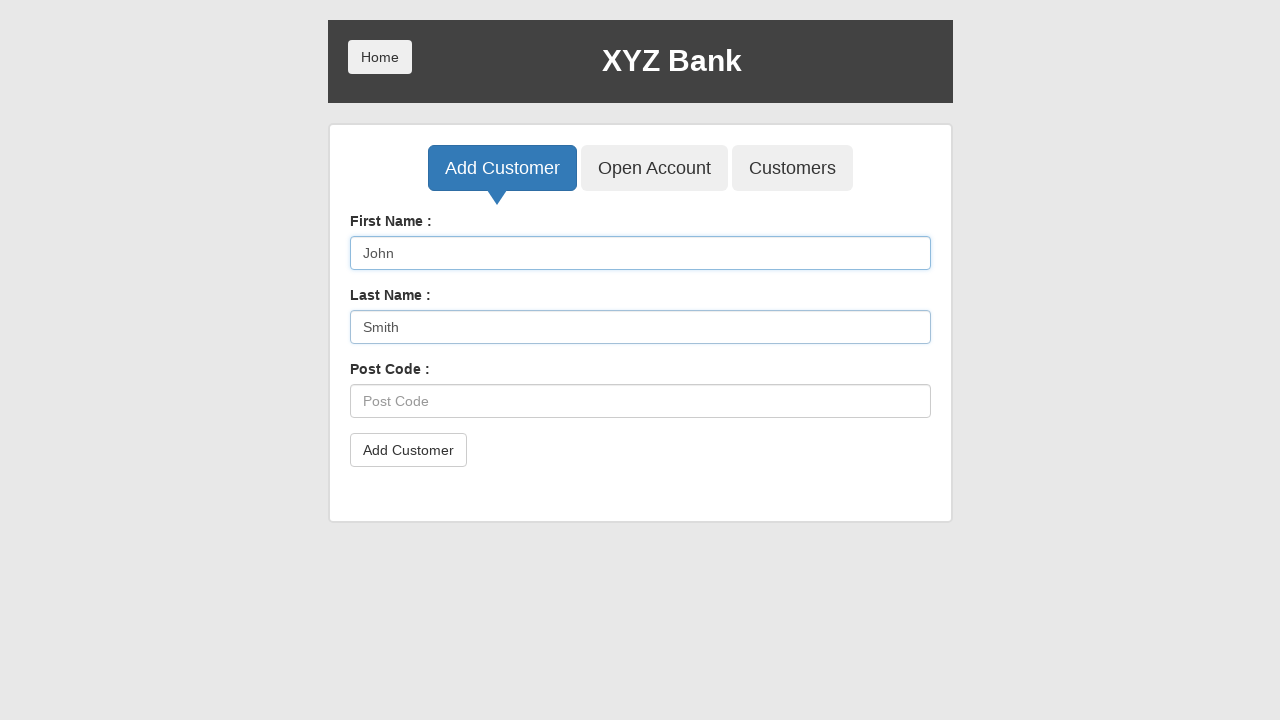

Filled post code field with '12345' on input[ng-model='postCd']
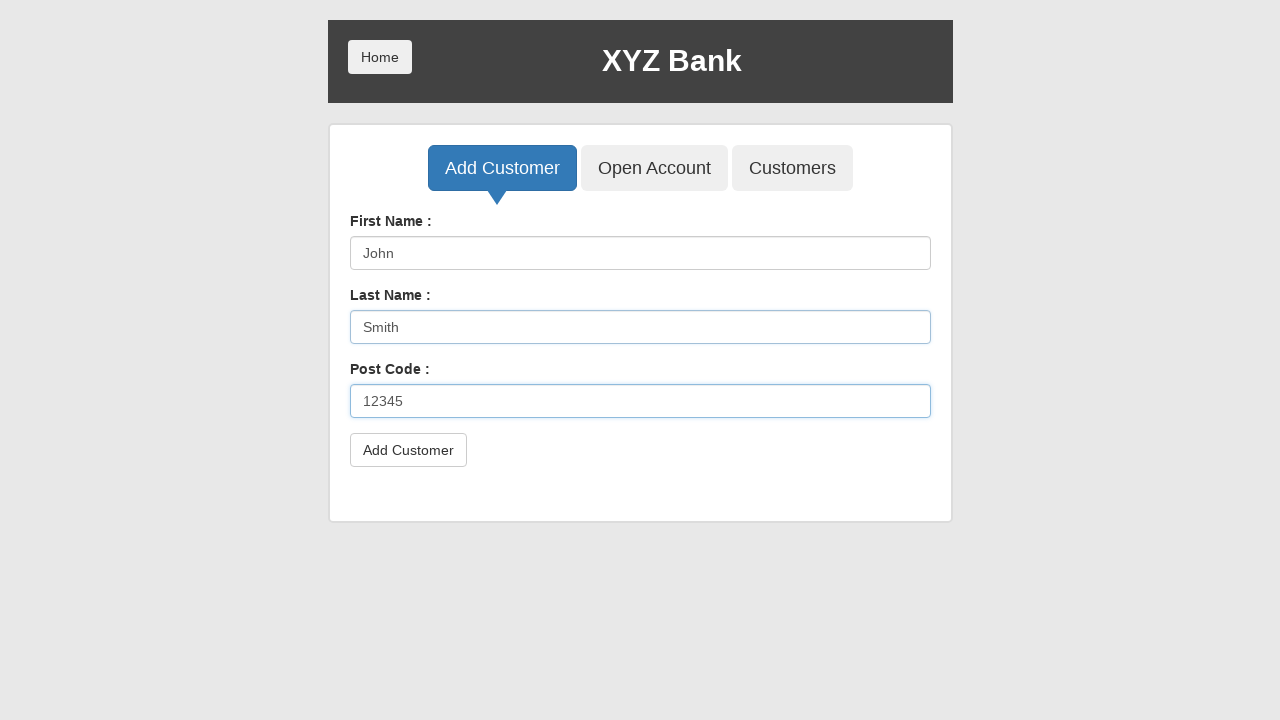

Clicked submit button to add customer at (408, 450) on .btn.btn-default
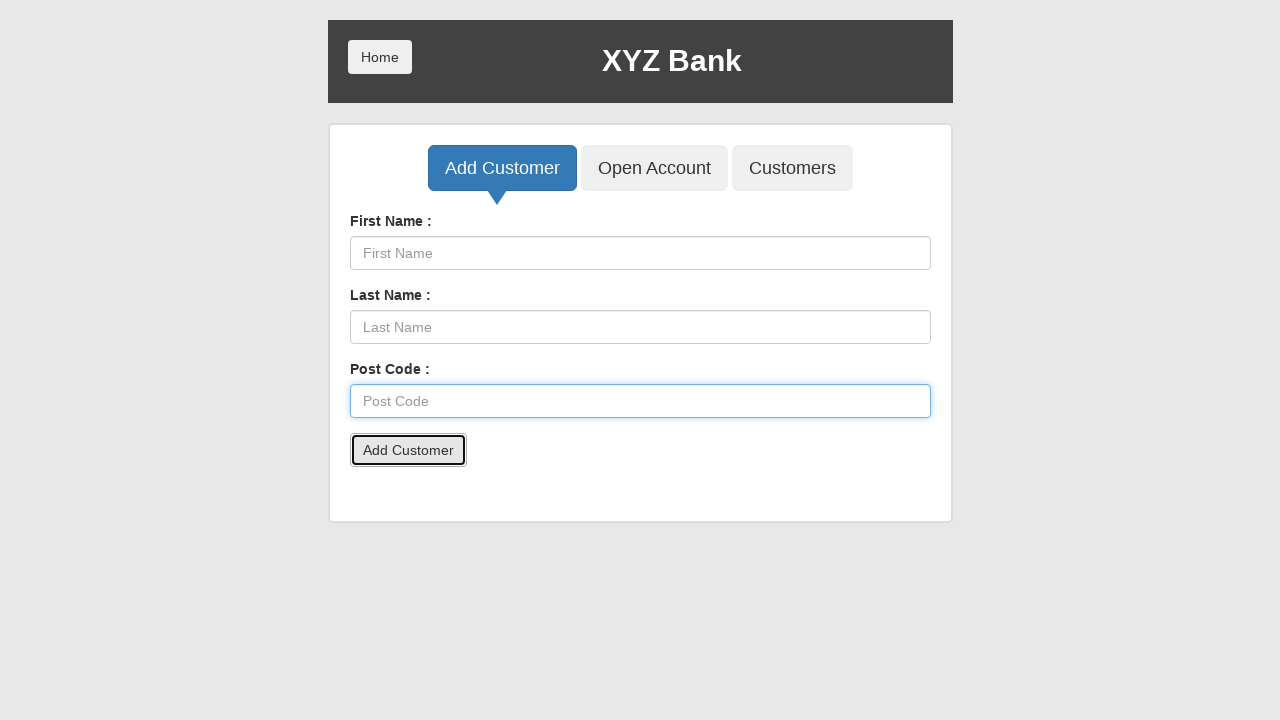

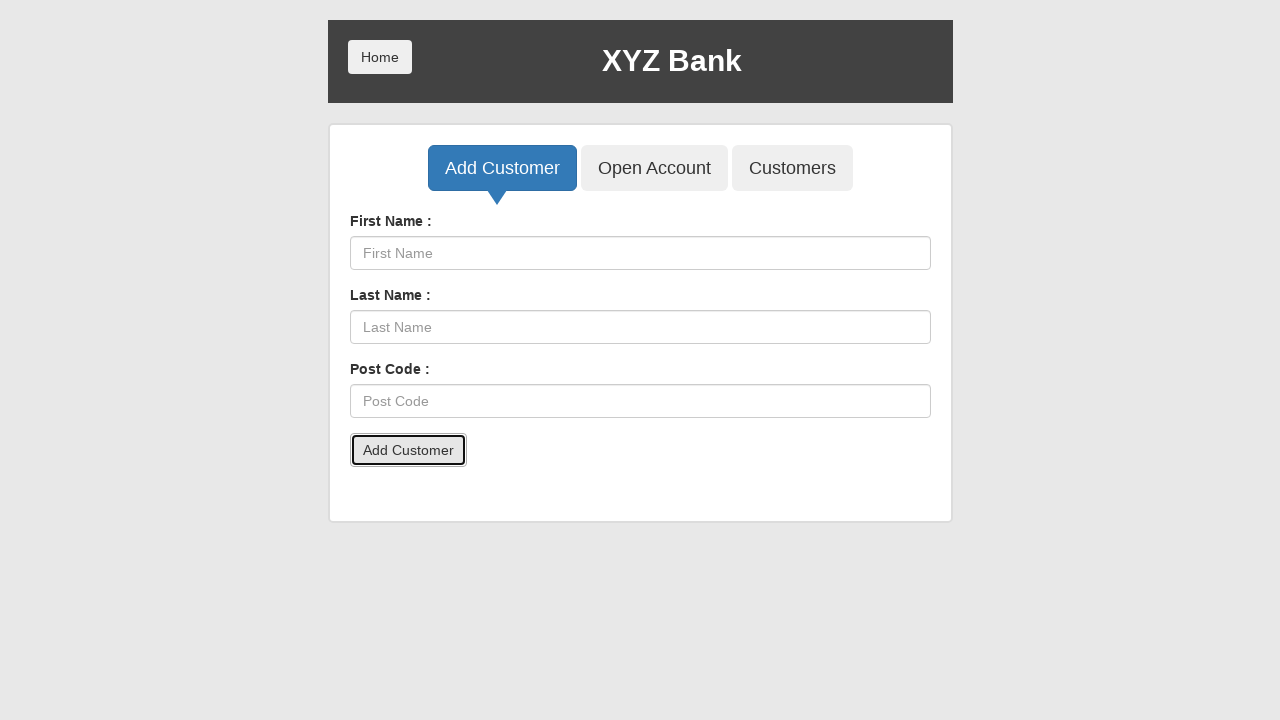